Tests autocomplete functionality by typing a character in the input field and selecting an option from the dropdown suggestions

Starting URL: https://jqueryui.com/autocomplete/

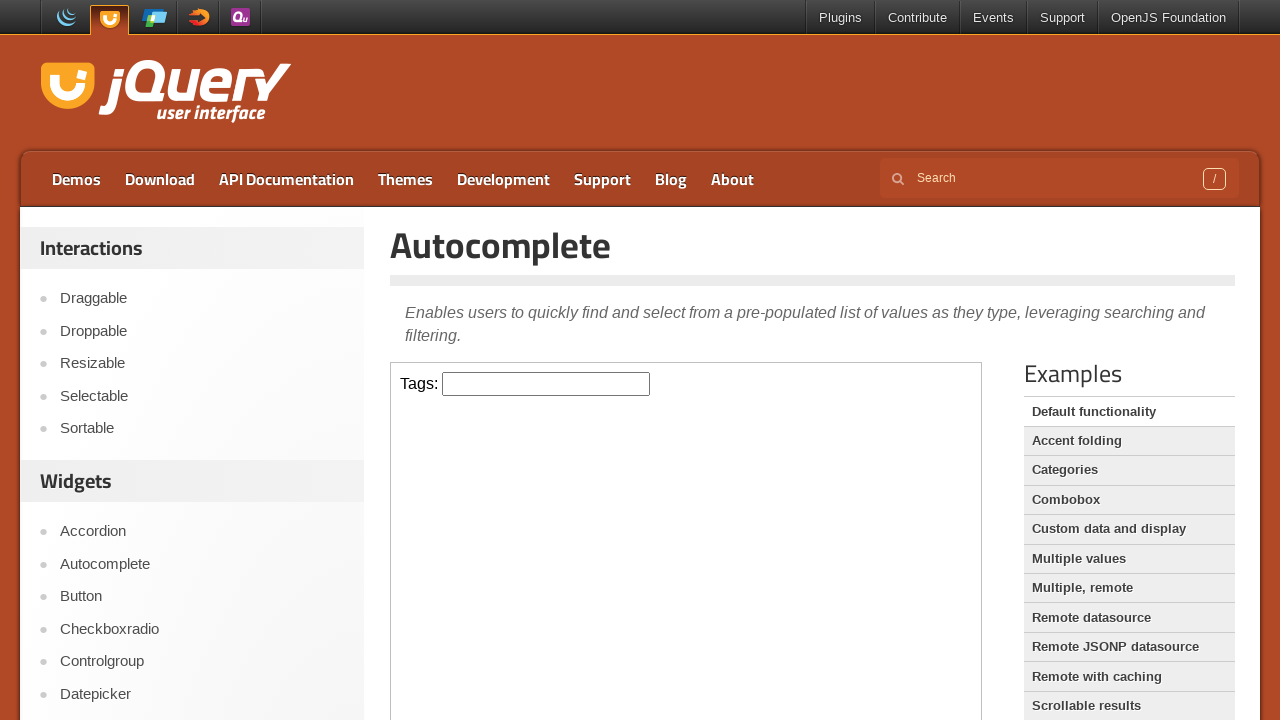

Located the iframe containing the autocomplete demo
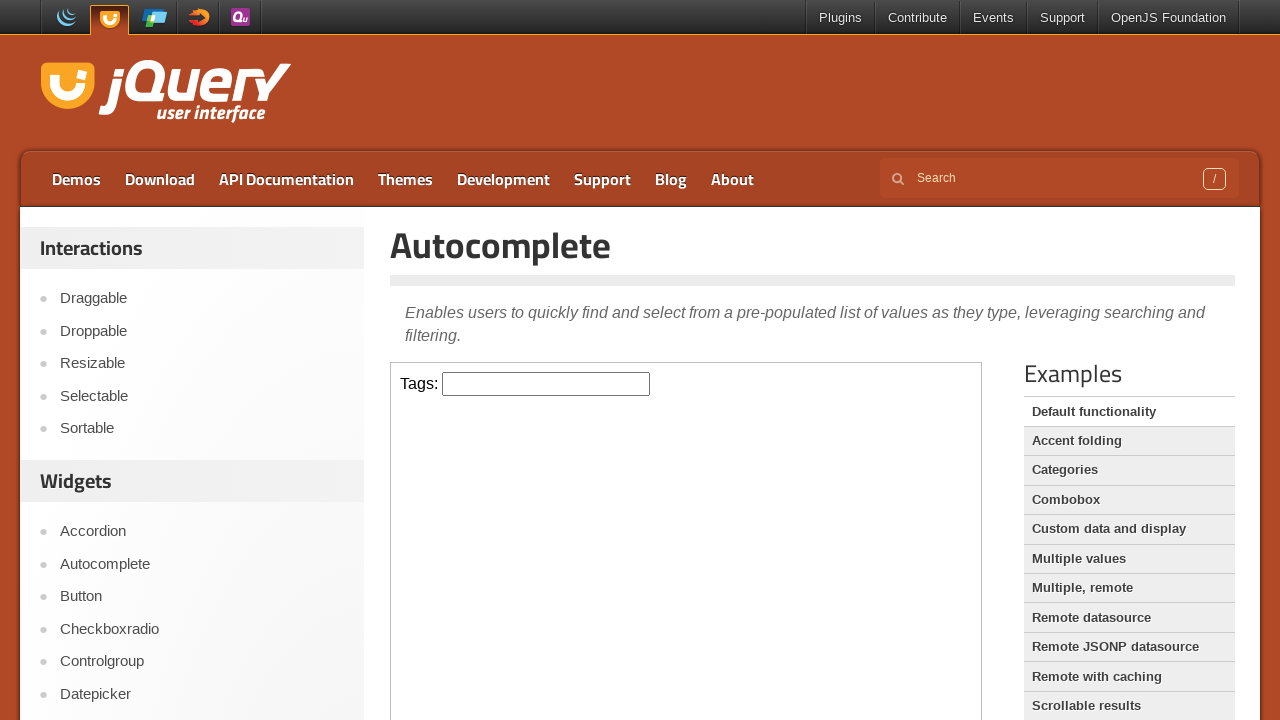

Located the autocomplete input field
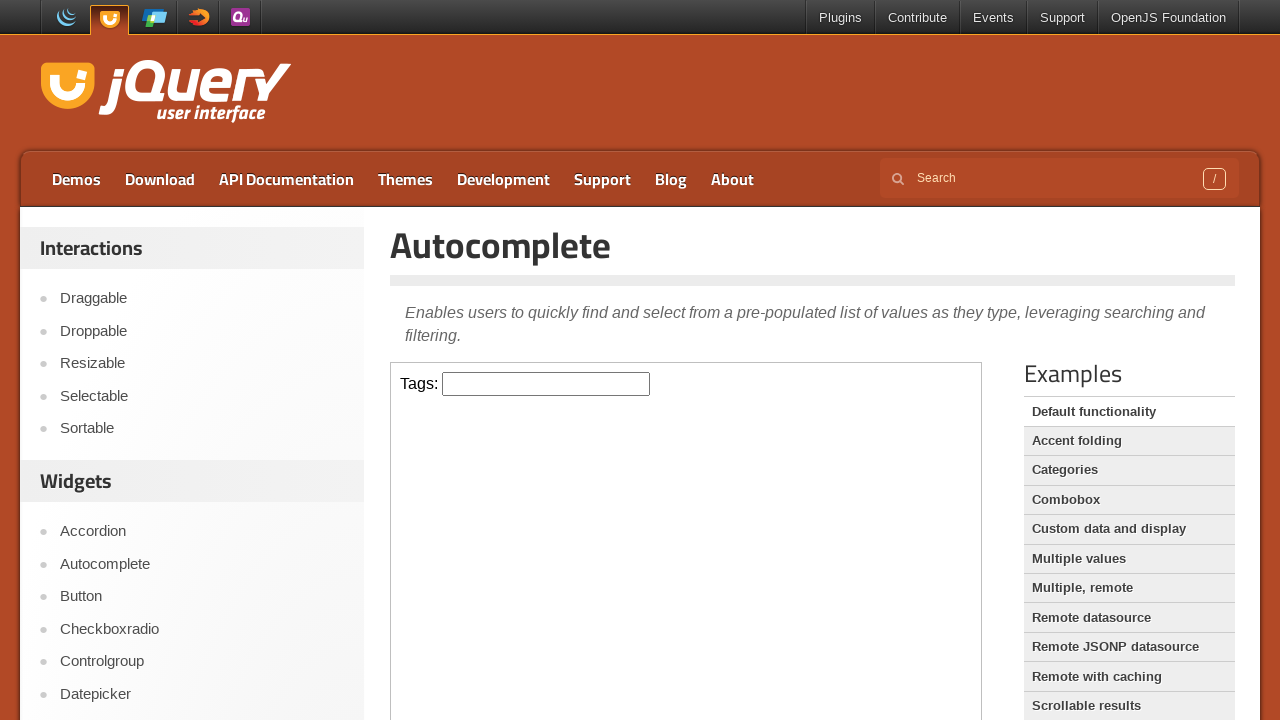

Scrolled down on the page on iframe >> nth=0 >> internal:control=enter-frame >> #tags
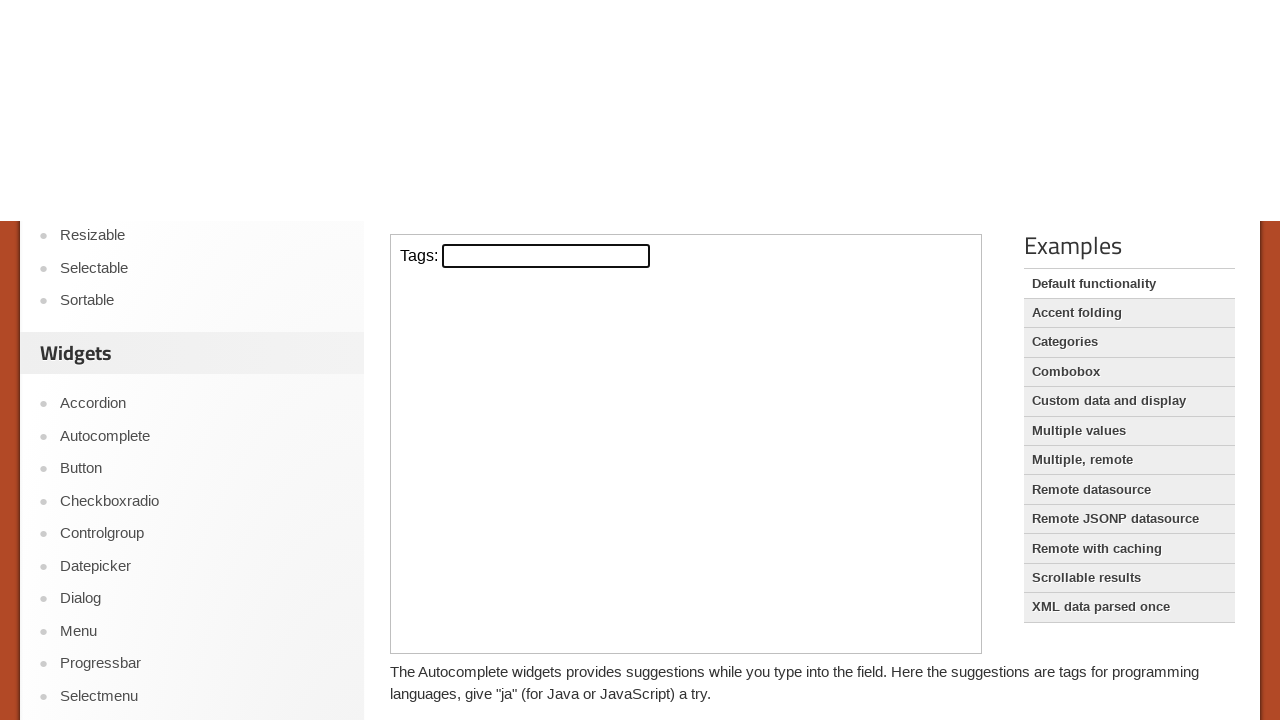

Typed 'C' in the autocomplete input field to trigger suggestions on iframe >> nth=0 >> internal:control=enter-frame >> #tags
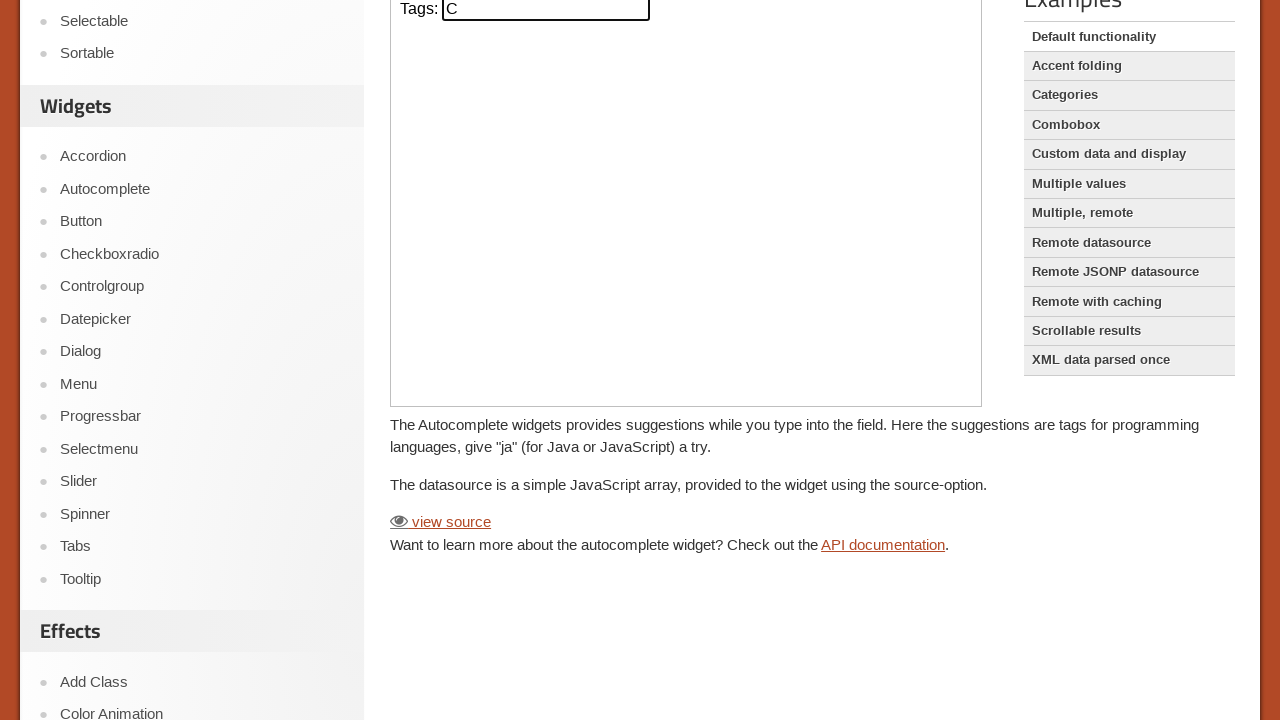

Autocomplete dropdown suggestions appeared
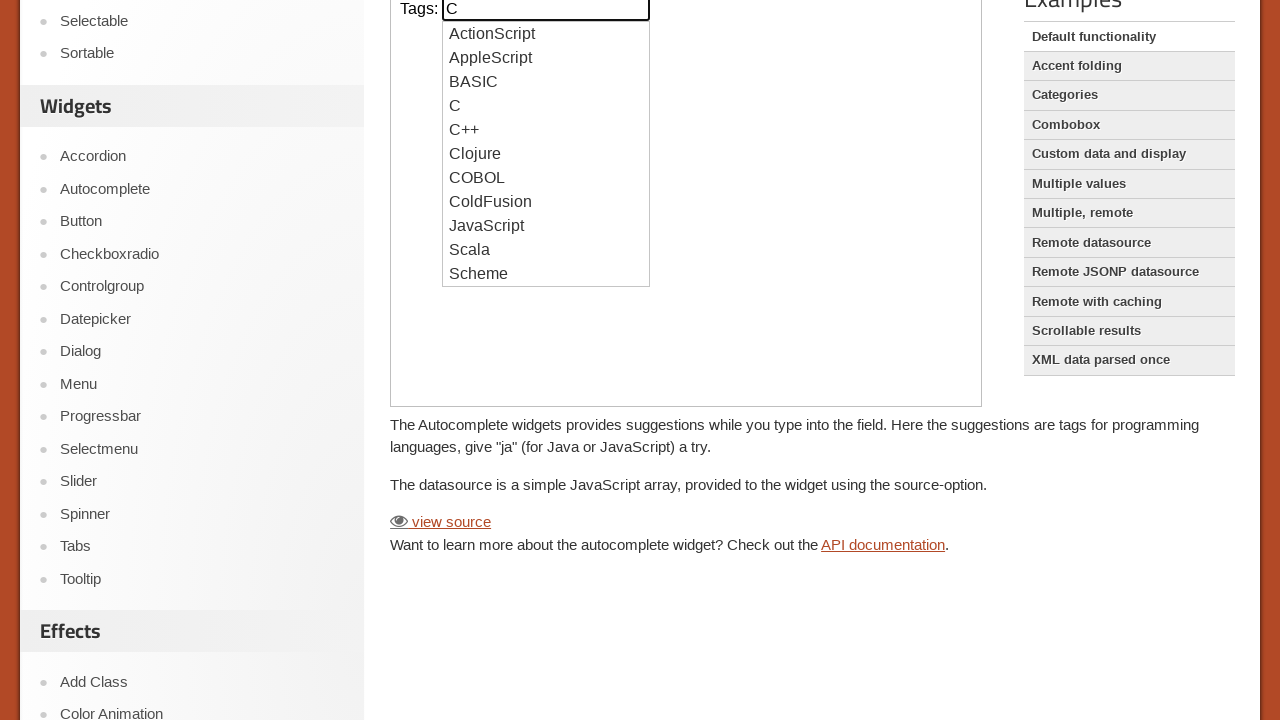

Retrieved list of autocomplete suggestions
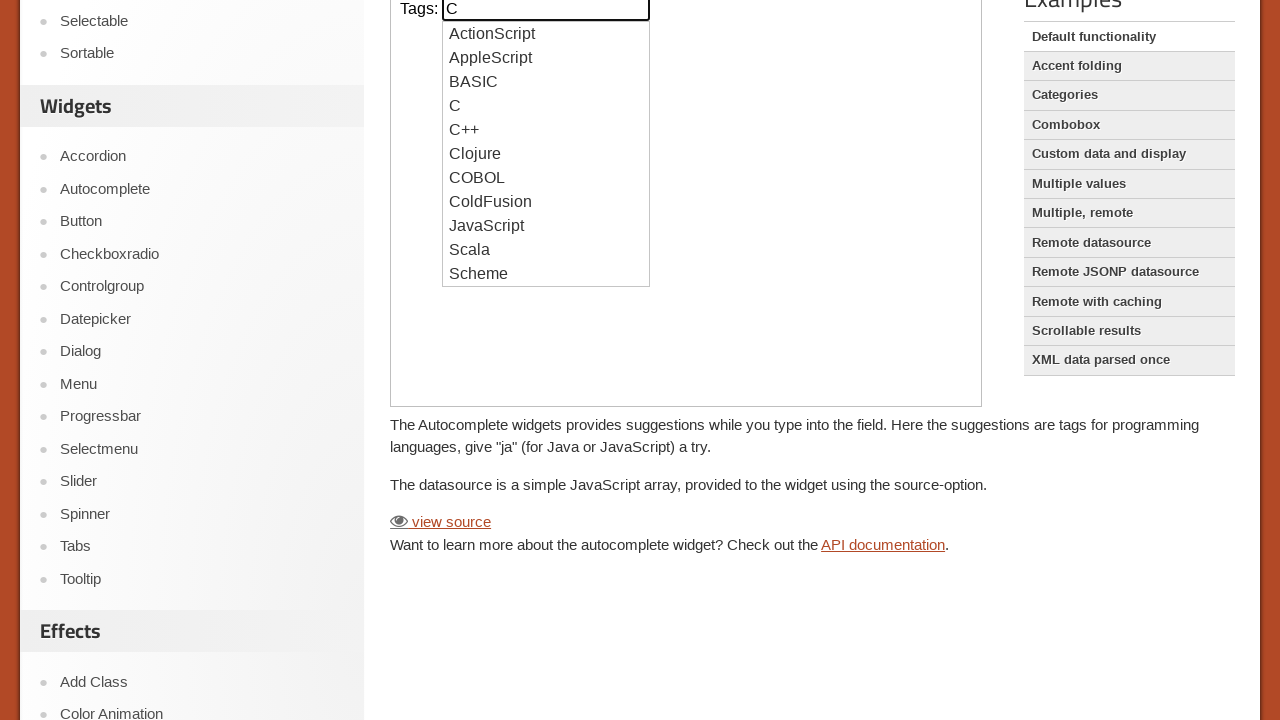

Clicked on 'BASIC' option from autocomplete suggestions at (546, 82) on iframe >> nth=0 >> internal:control=enter-frame >> #ui-id-1 li >> nth=2
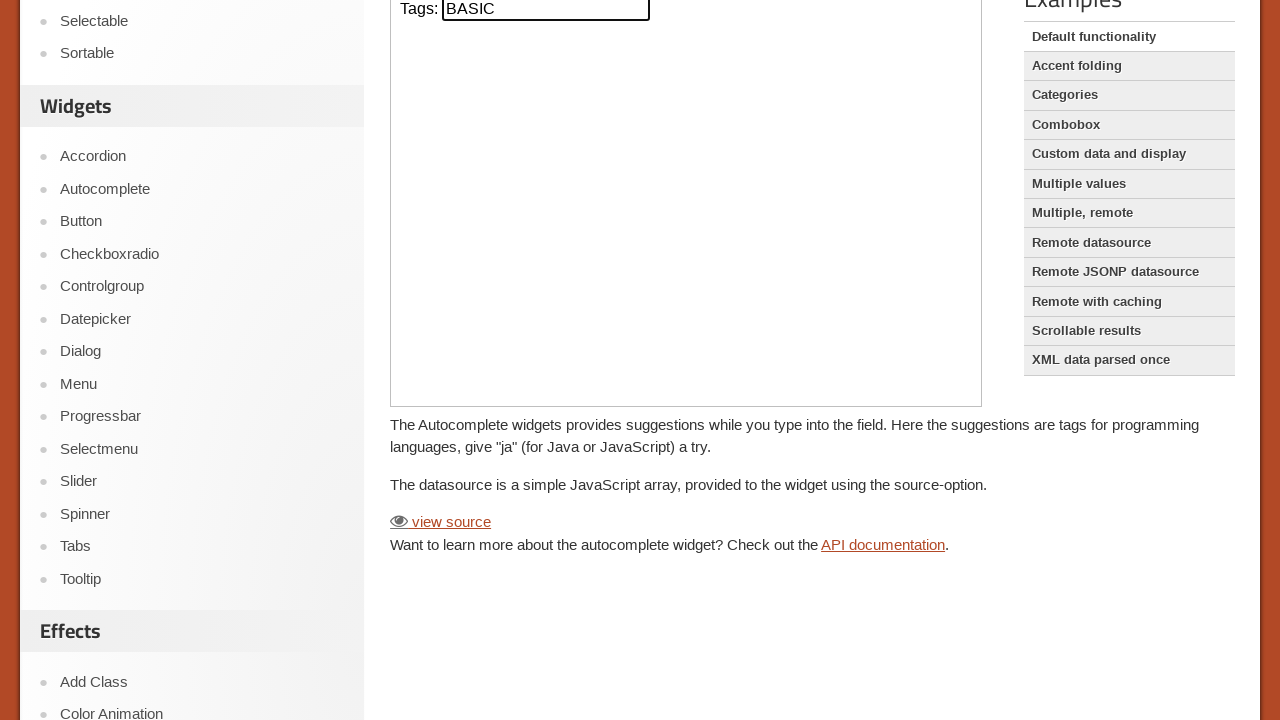

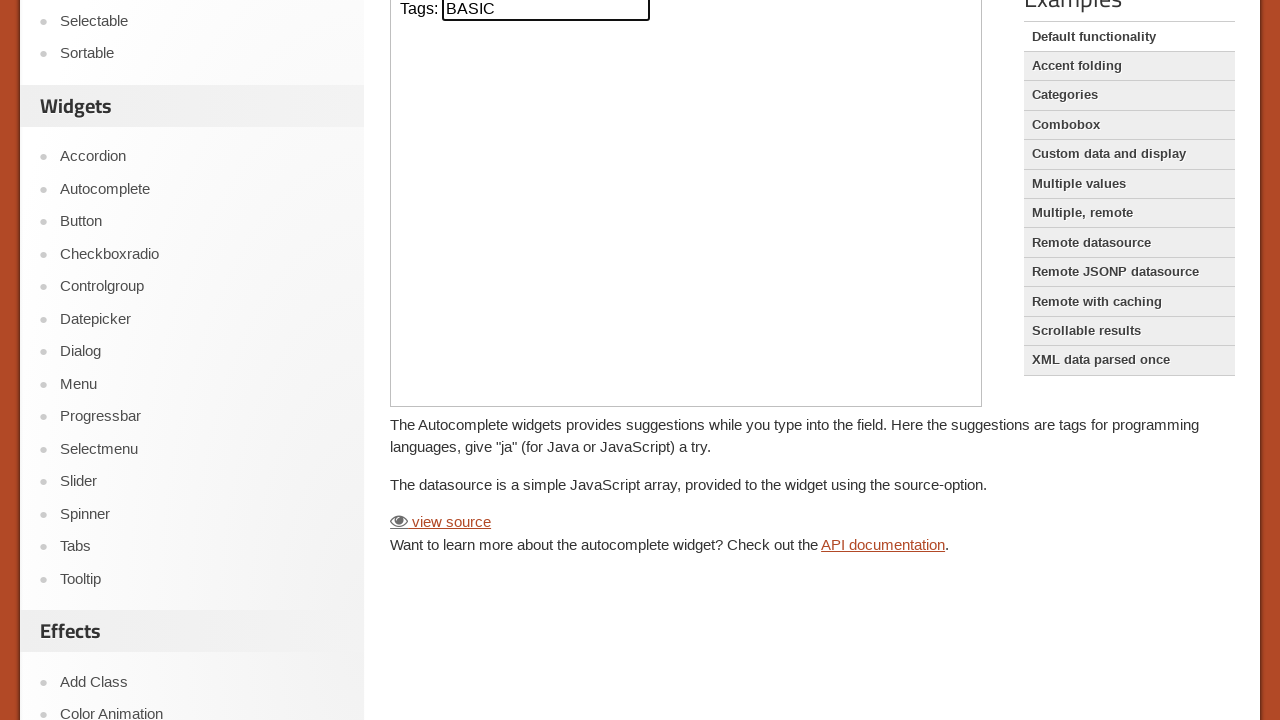